Tests the LODES data selection form on the Census Bureau website by selecting version, state, and data type options, then loading the file list.

Starting URL: http://lehd.ces.census.gov/data

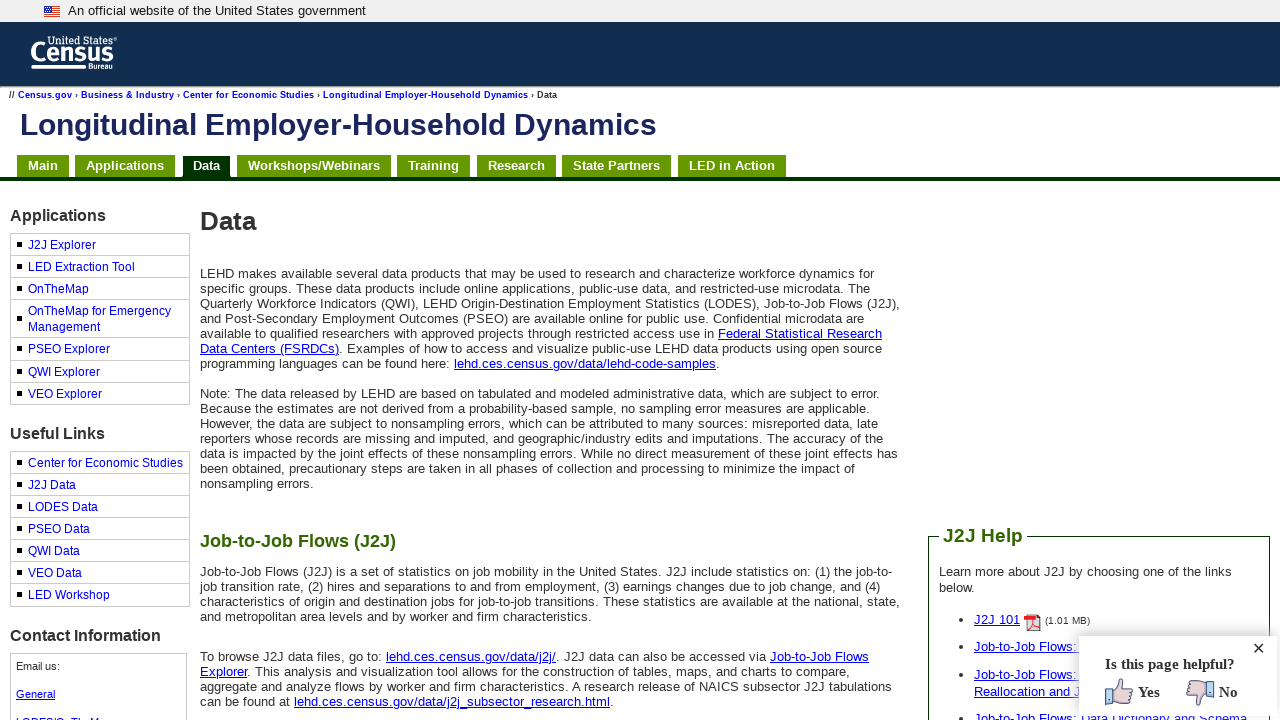

Selected LODES7 from version dropdown on #lodes_version
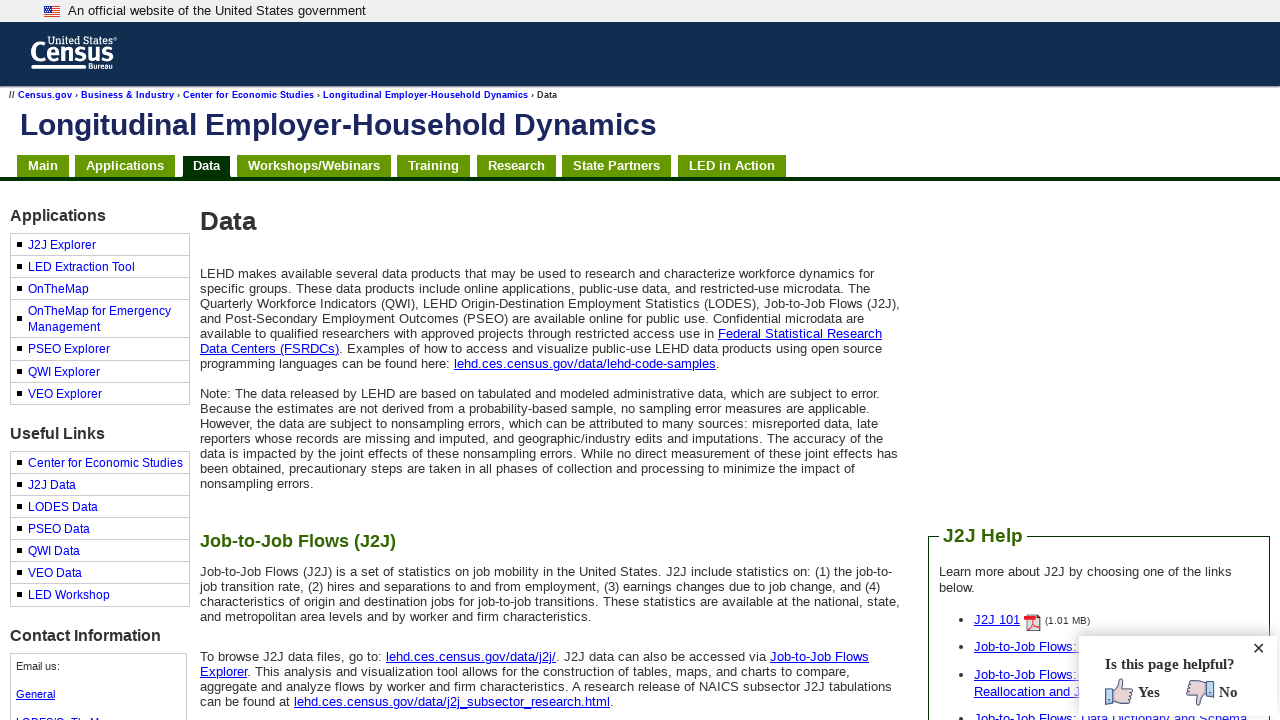

Waited for page to update after version selection
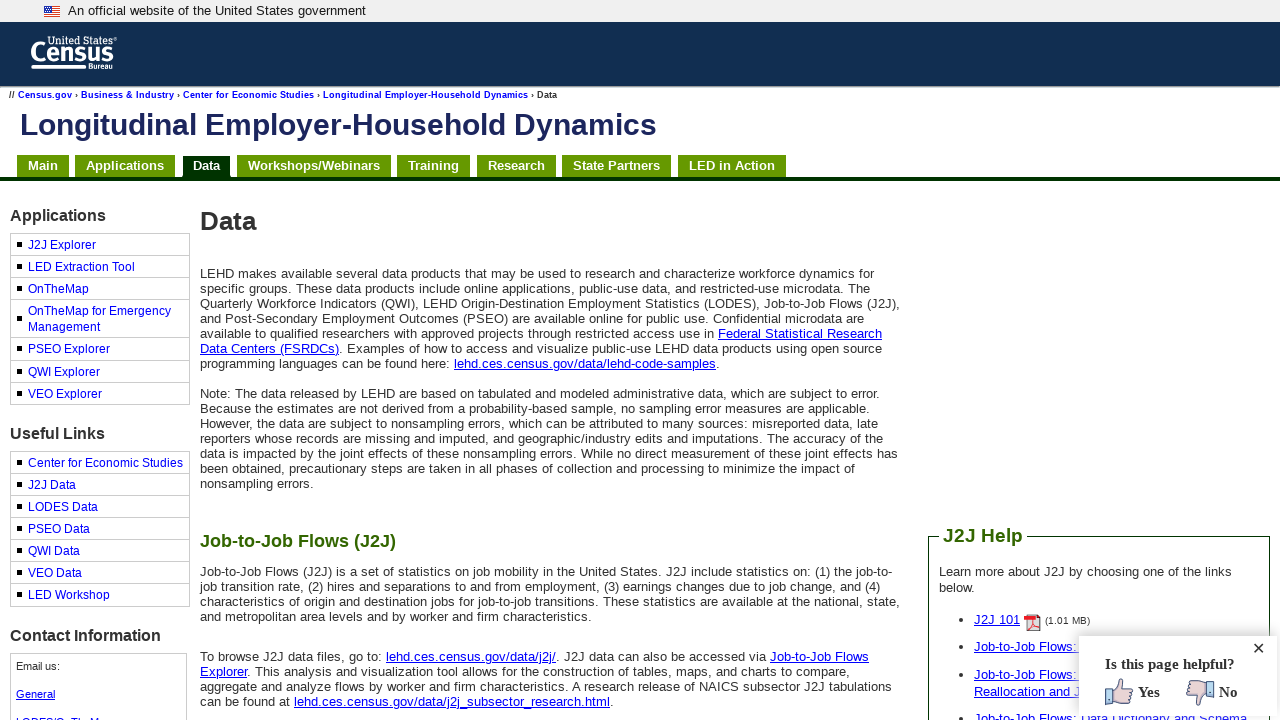

Selected New York from state dropdown on #lodes_state
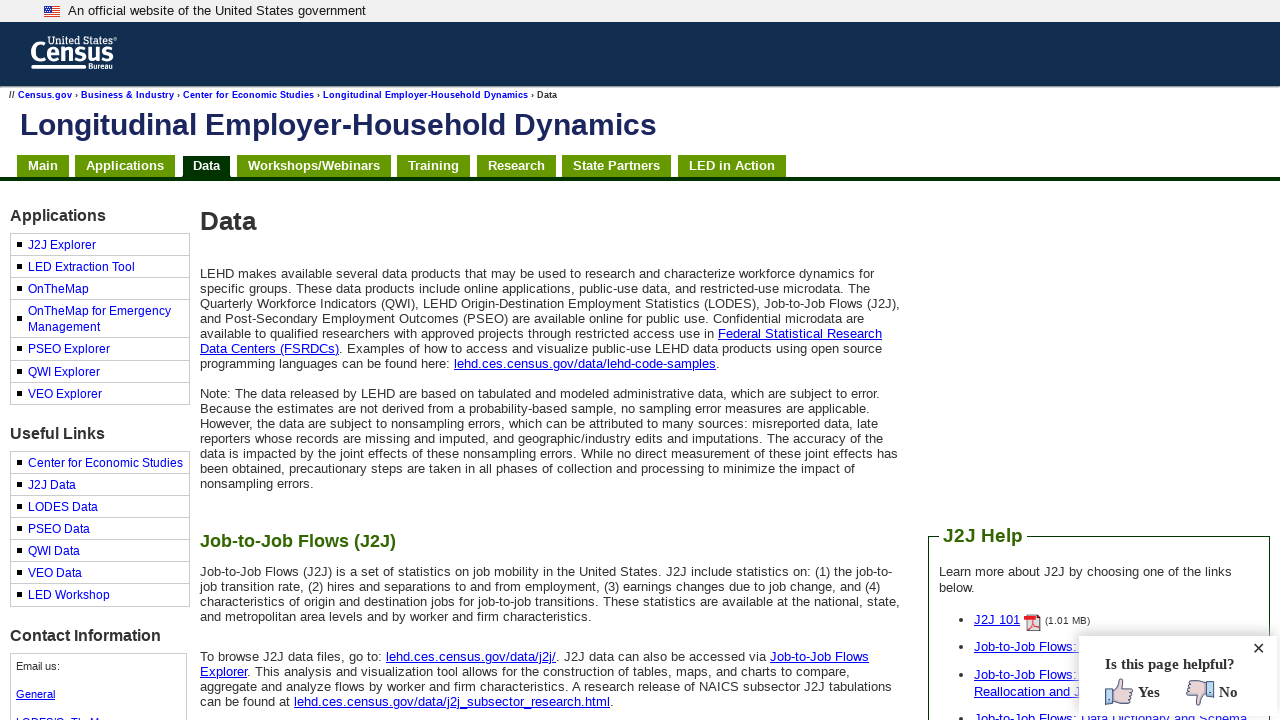

Waited for page to update after state selection
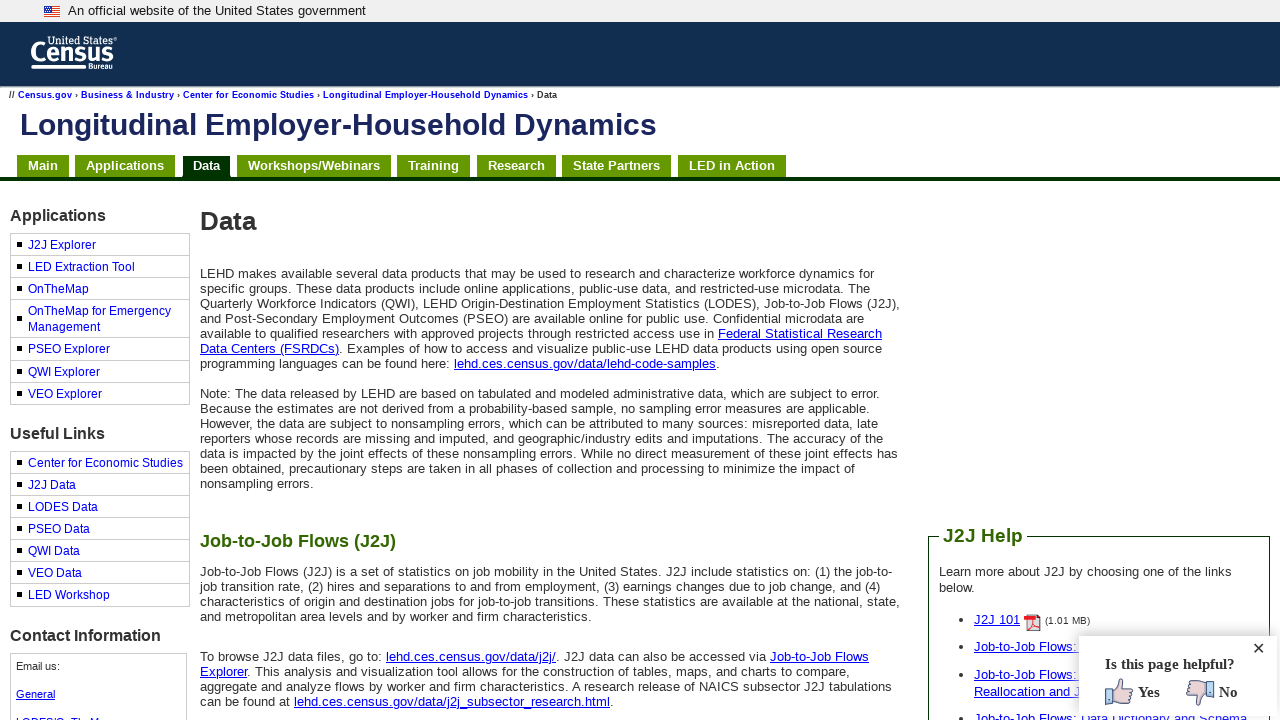

Selected Residence Area Characteristics (RAC) from type dropdown on #lodes_type
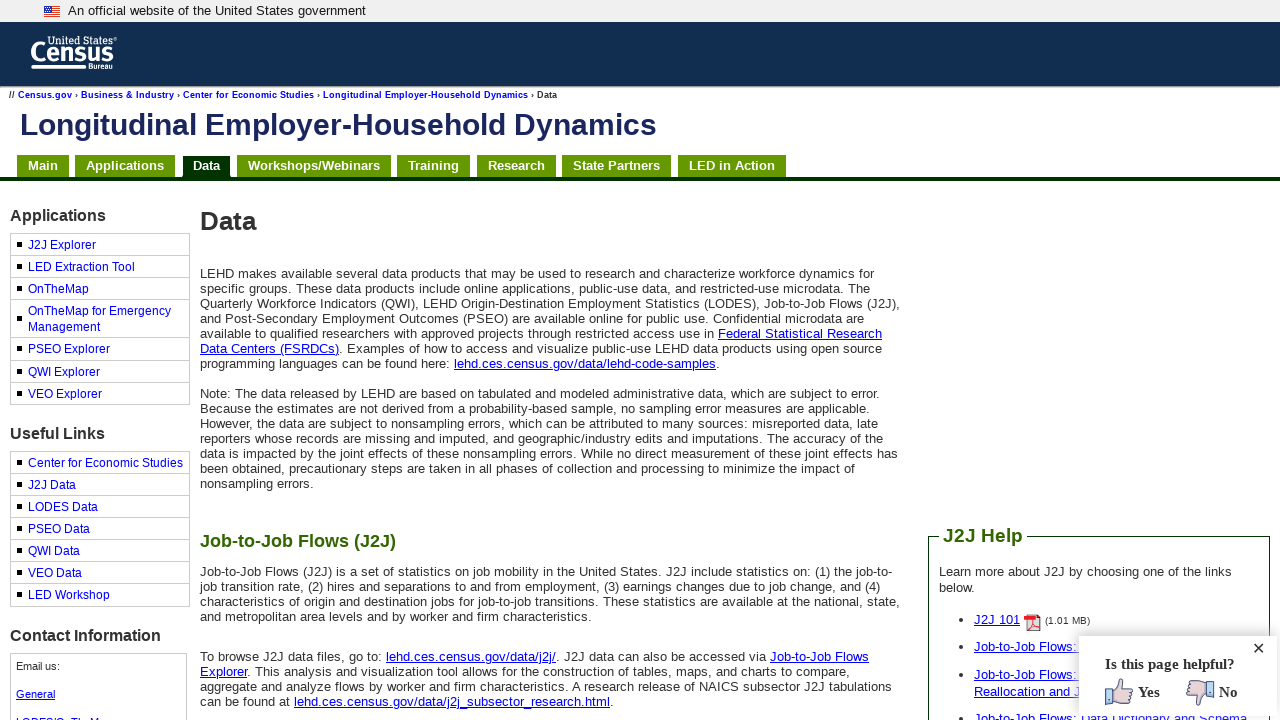

Waited for page to update after data type selection
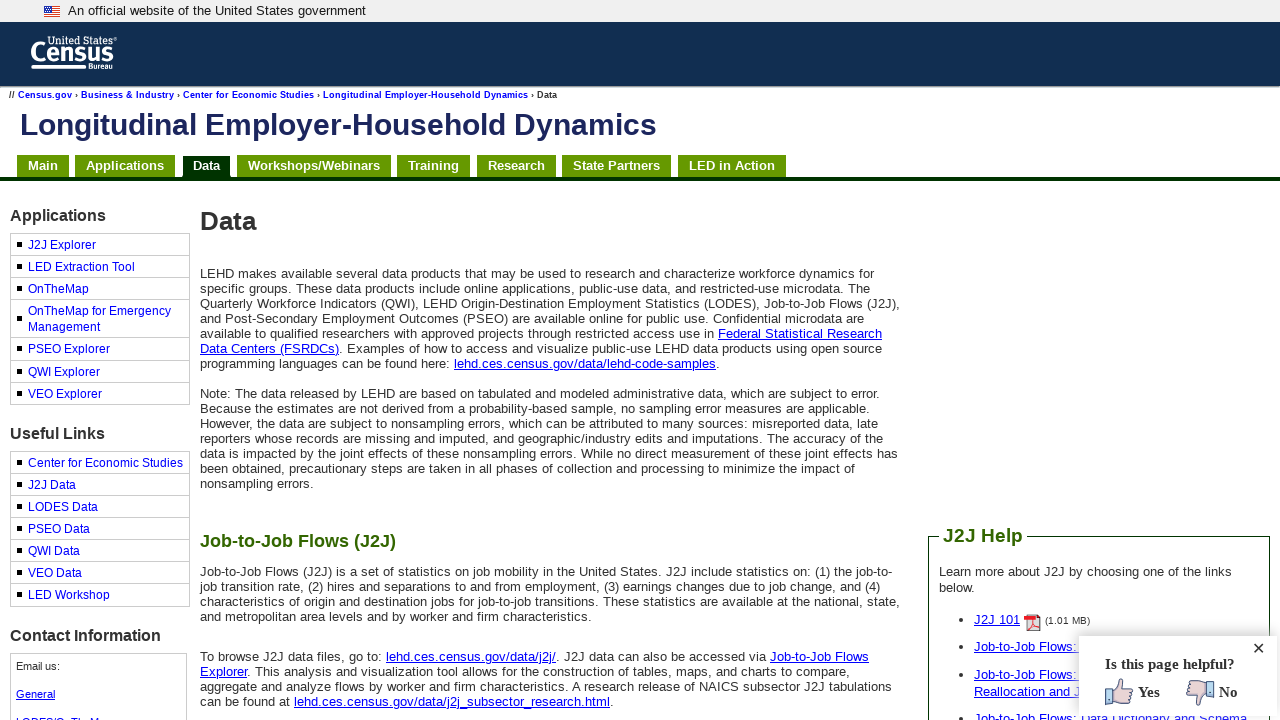

Clicked load button to retrieve file list at (238, 360) on #lodes_files_load
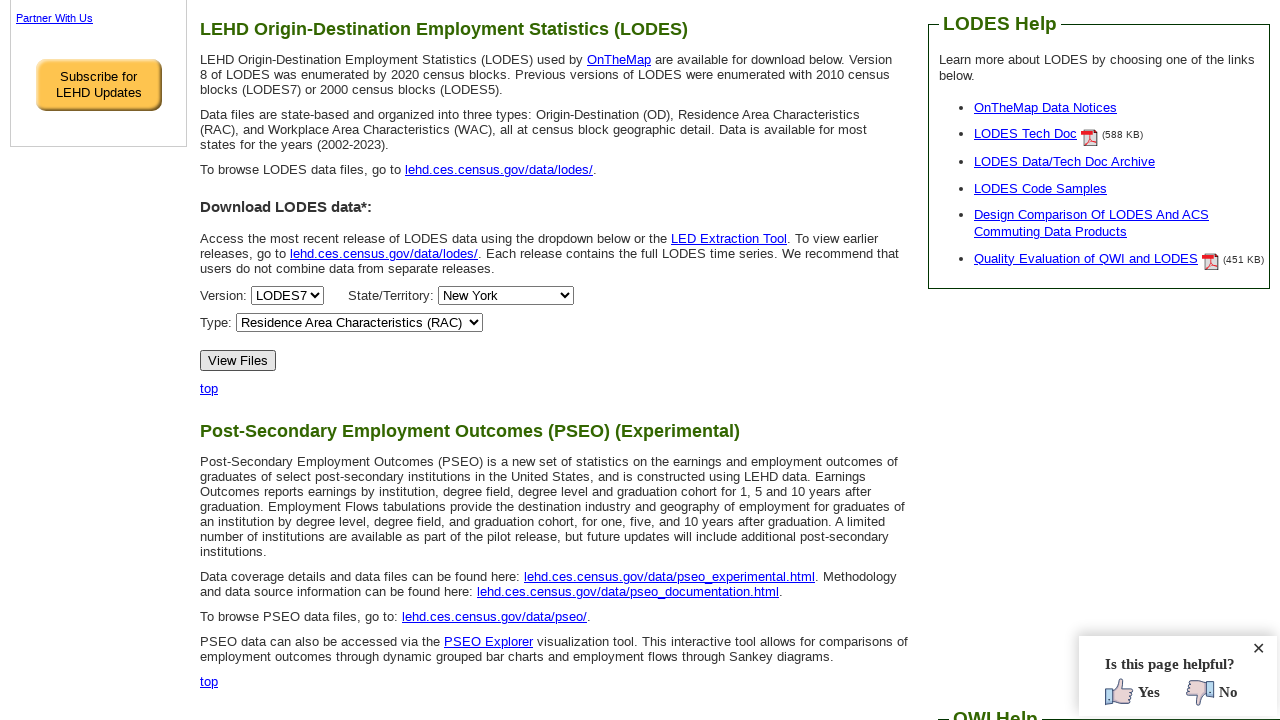

File list loaded successfully
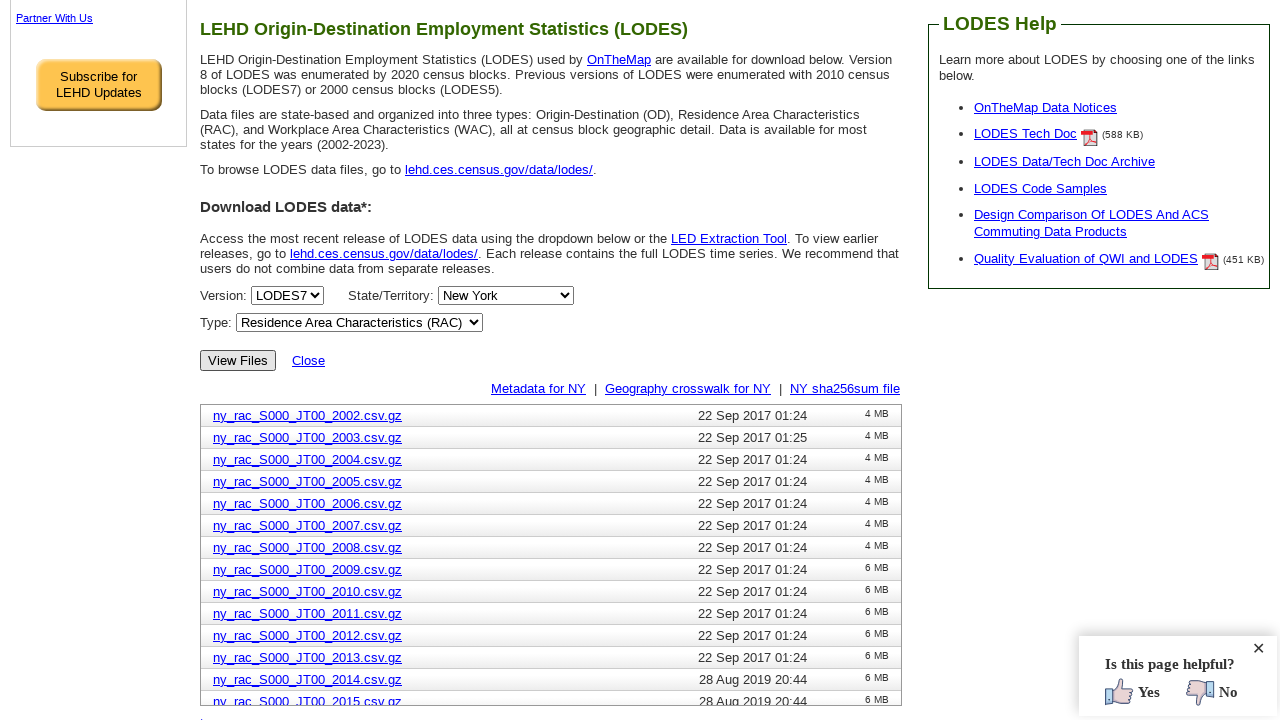

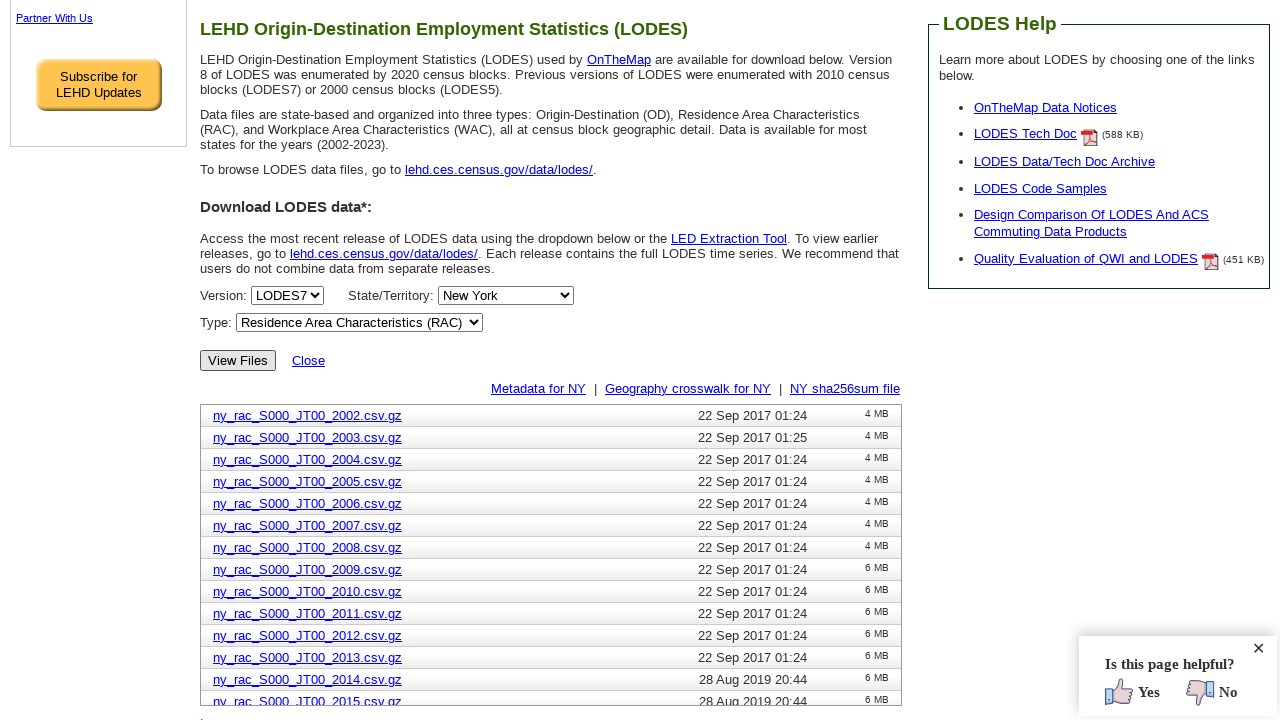